Tests the green loading button with explicit wait pattern, verifying the loading indicator appears and then the success message displays

Starting URL: https://kristinek.github.io/site/examples/loading_color

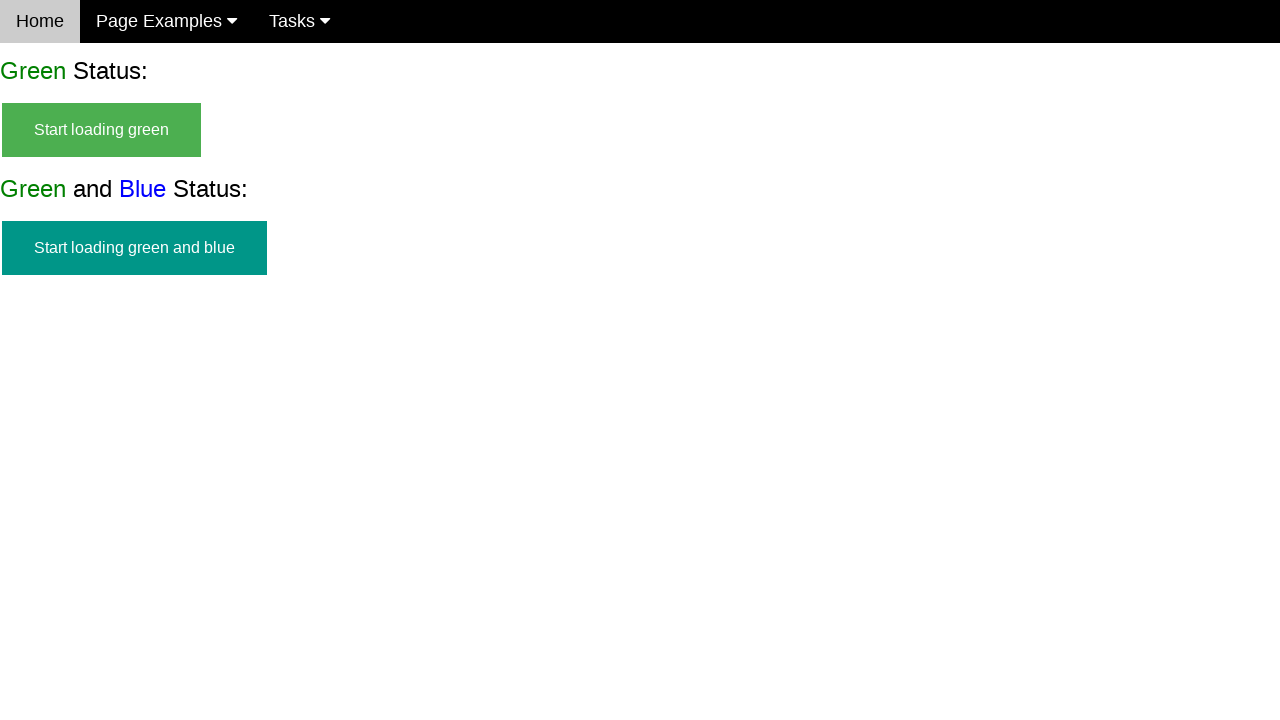

Clicked the green start loading button at (102, 130) on #start_green
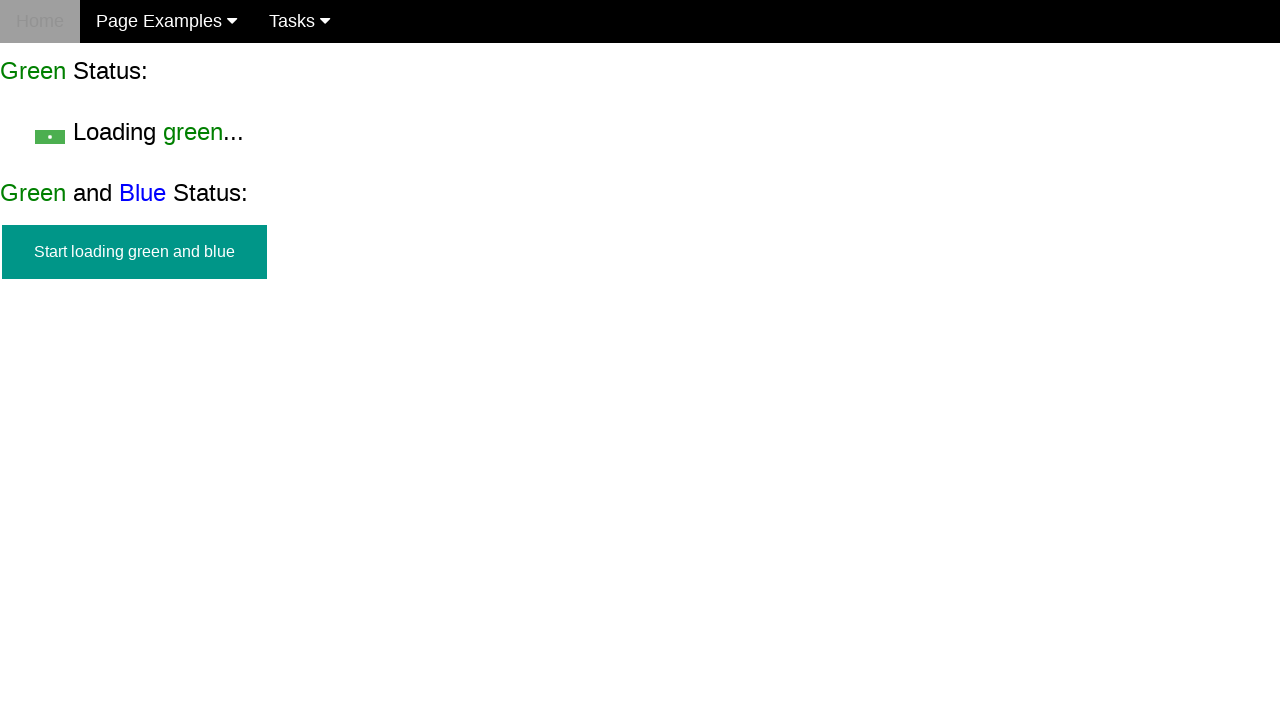

Verified start button is no longer visible
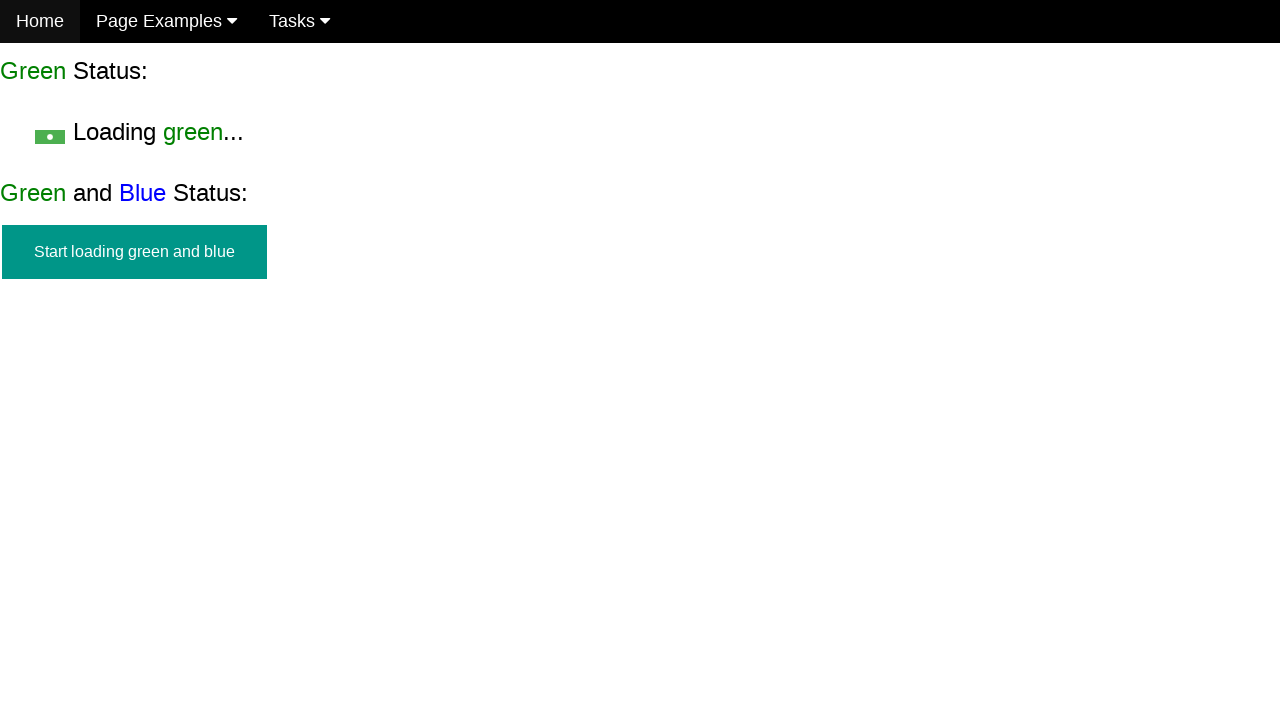

Verified loading indicator appeared
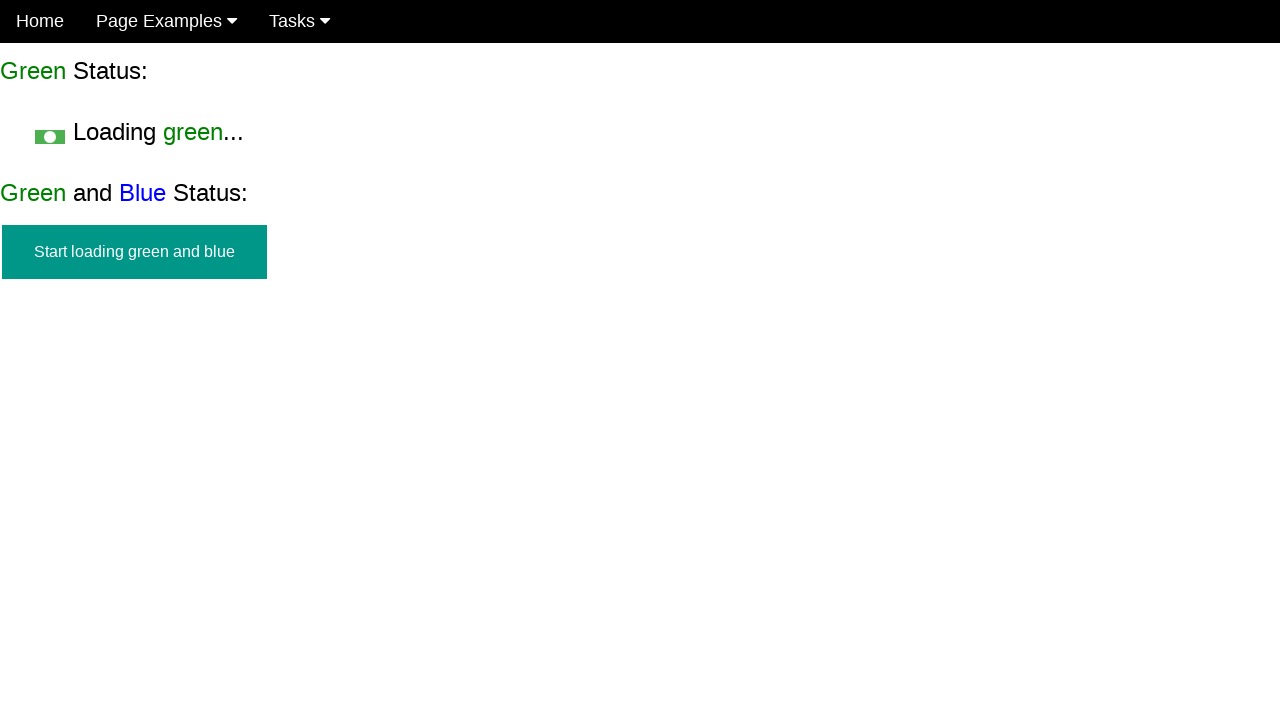

Waited for loading indicator to disappear
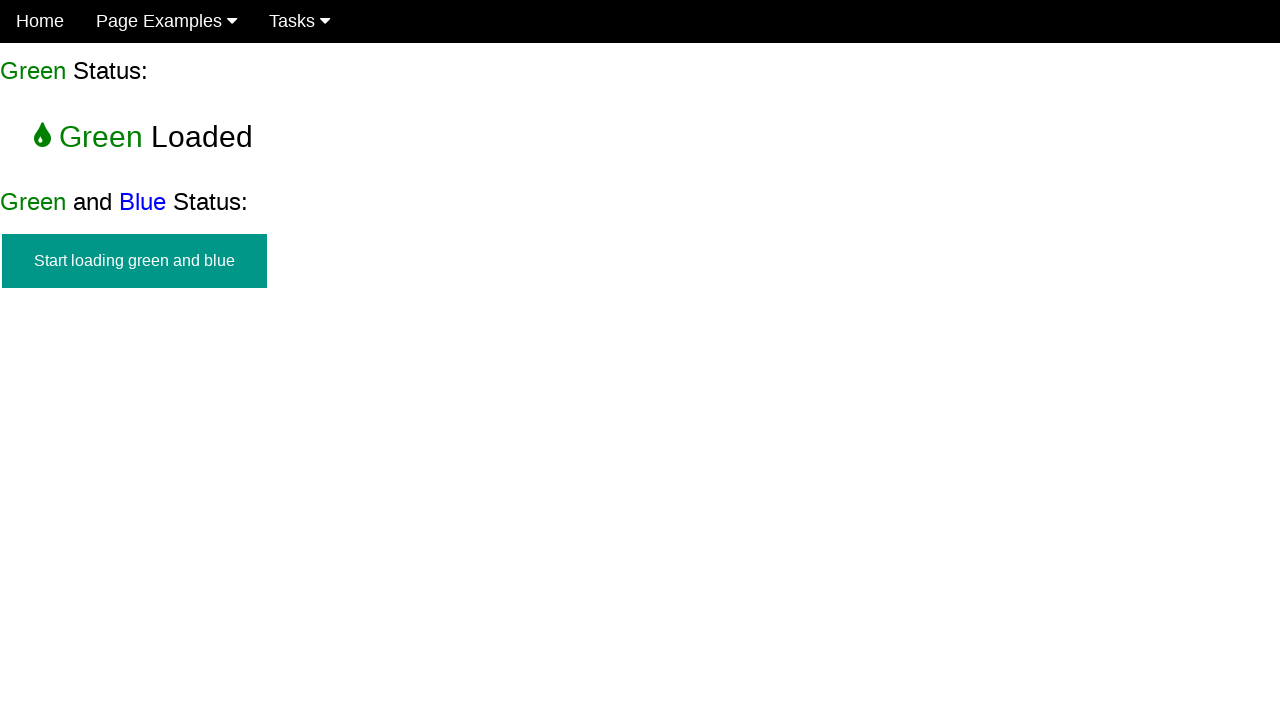

Verified success message is displayed
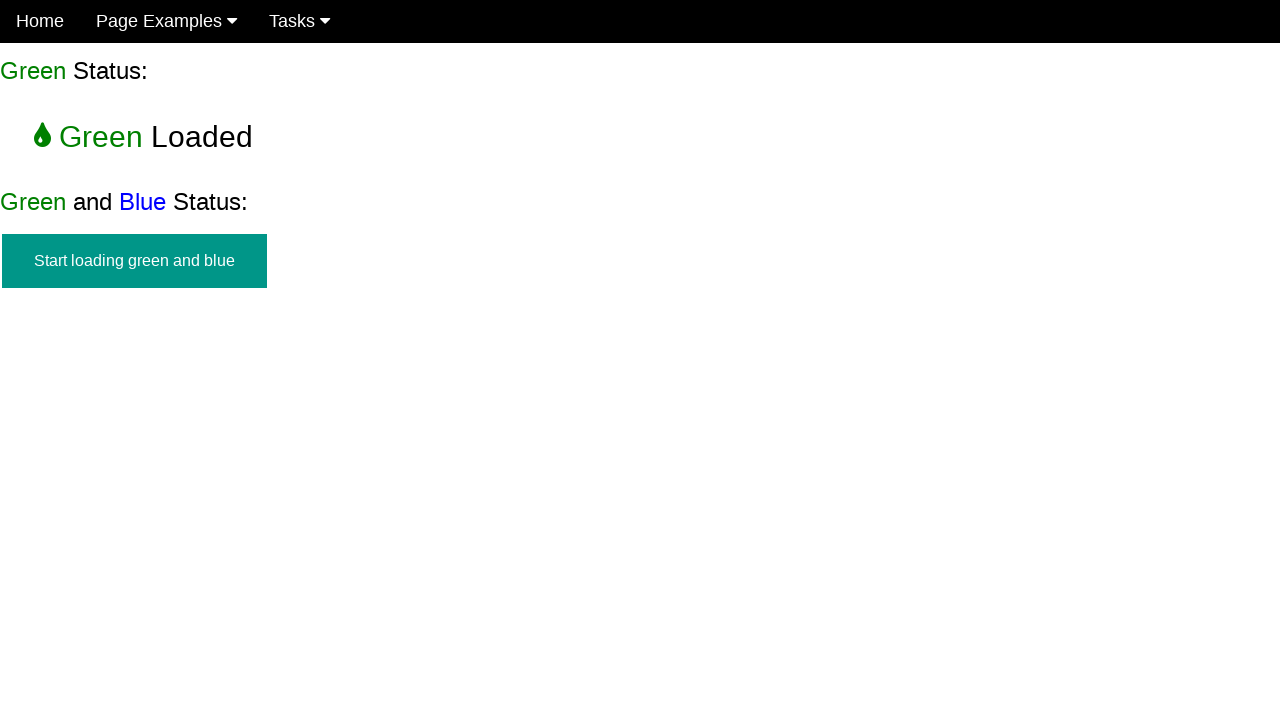

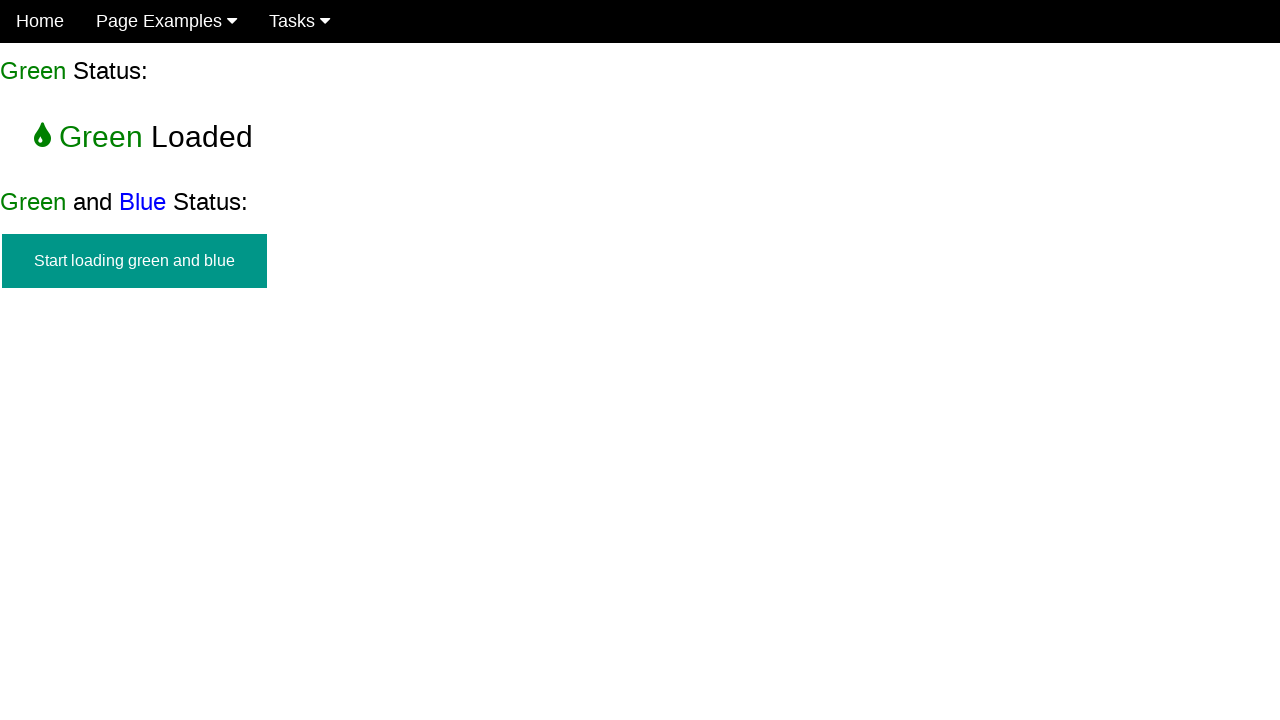